Navigates to Bundesliga table page, accepts cookies, locates and interacts with the league standings table

Starting URL: https://www.bundesliga.com/en/bundesliga/table

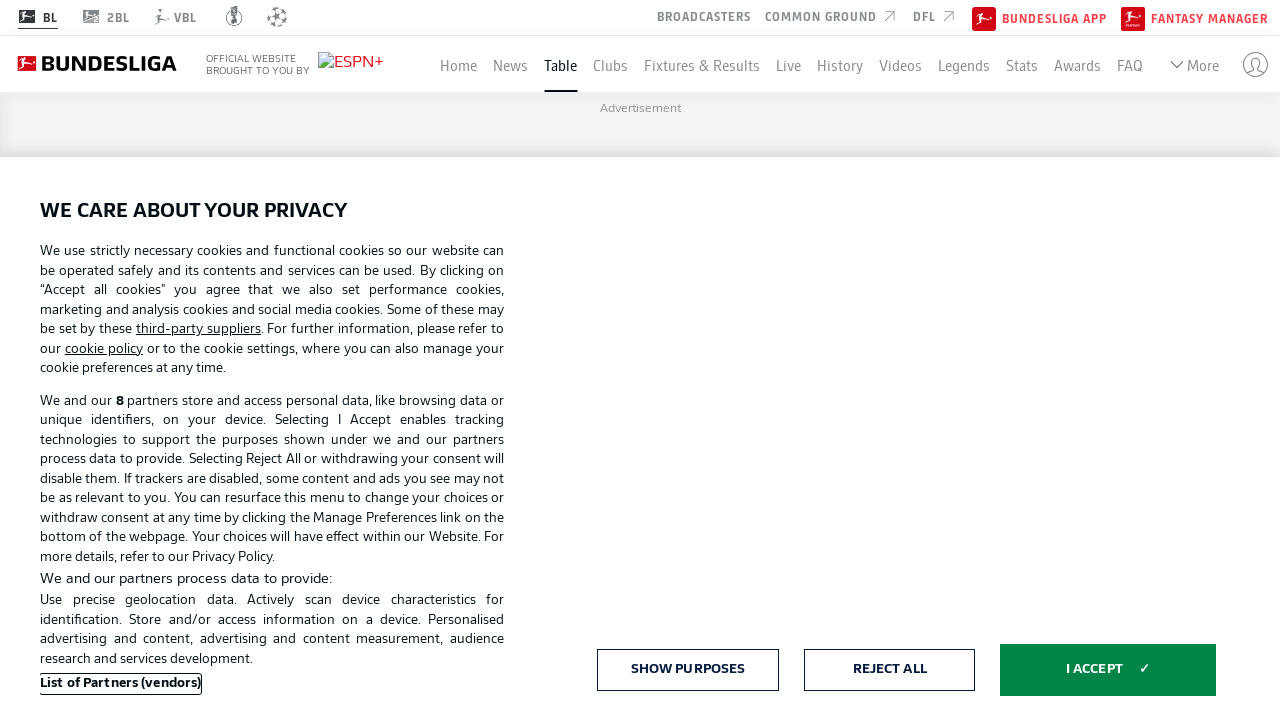

Clicked cookie acceptance button at (1108, 670) on xpath=//*[@id='onetrust-accept-btn-handler']
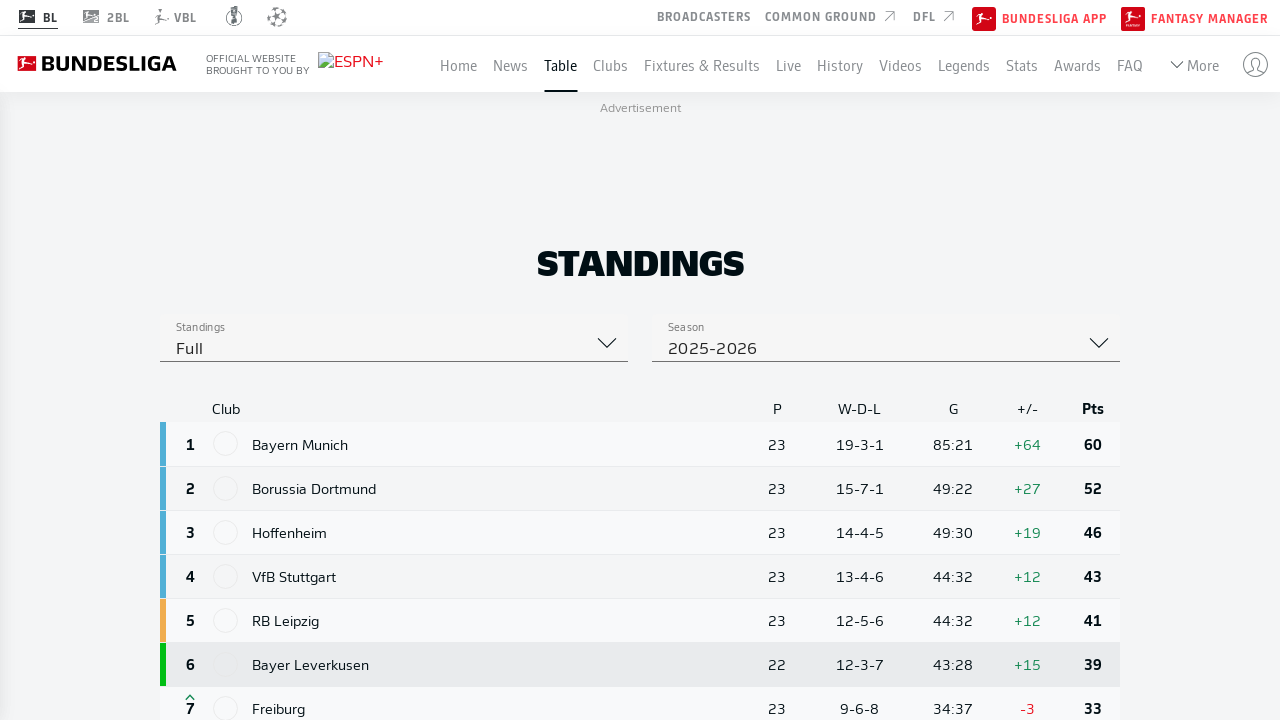

League standings table loaded
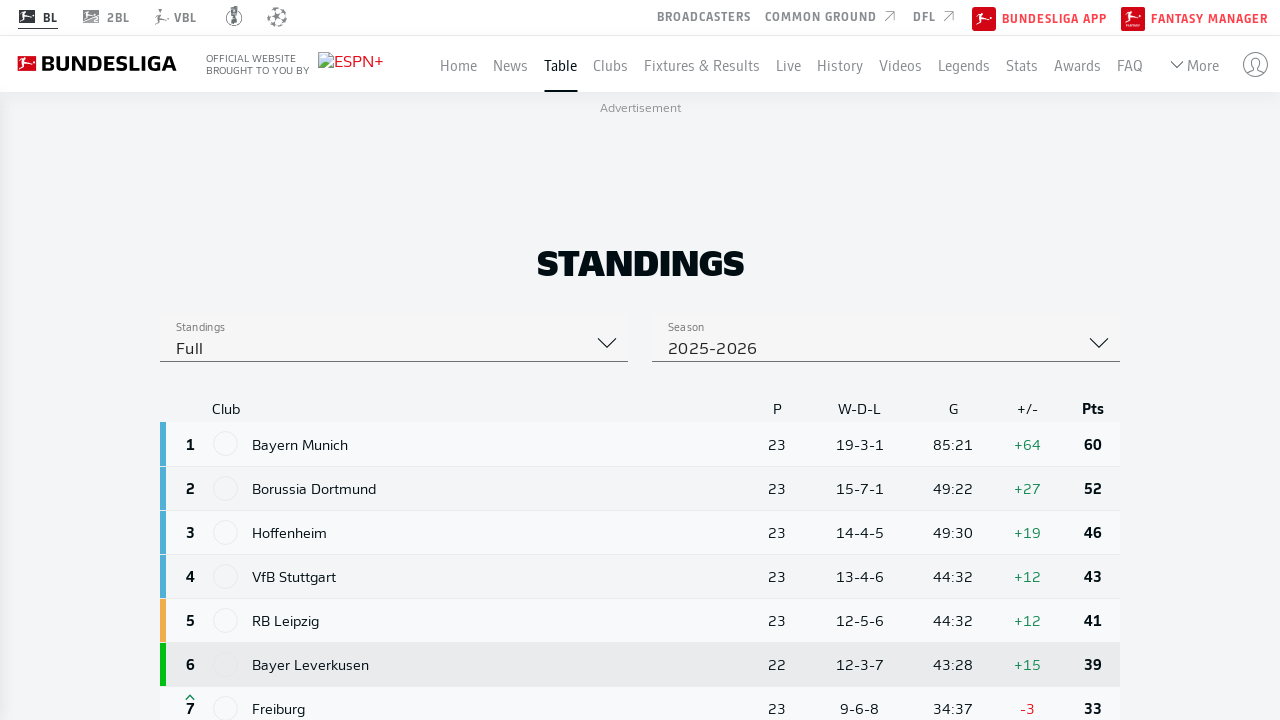

Located Bundesliga standings table
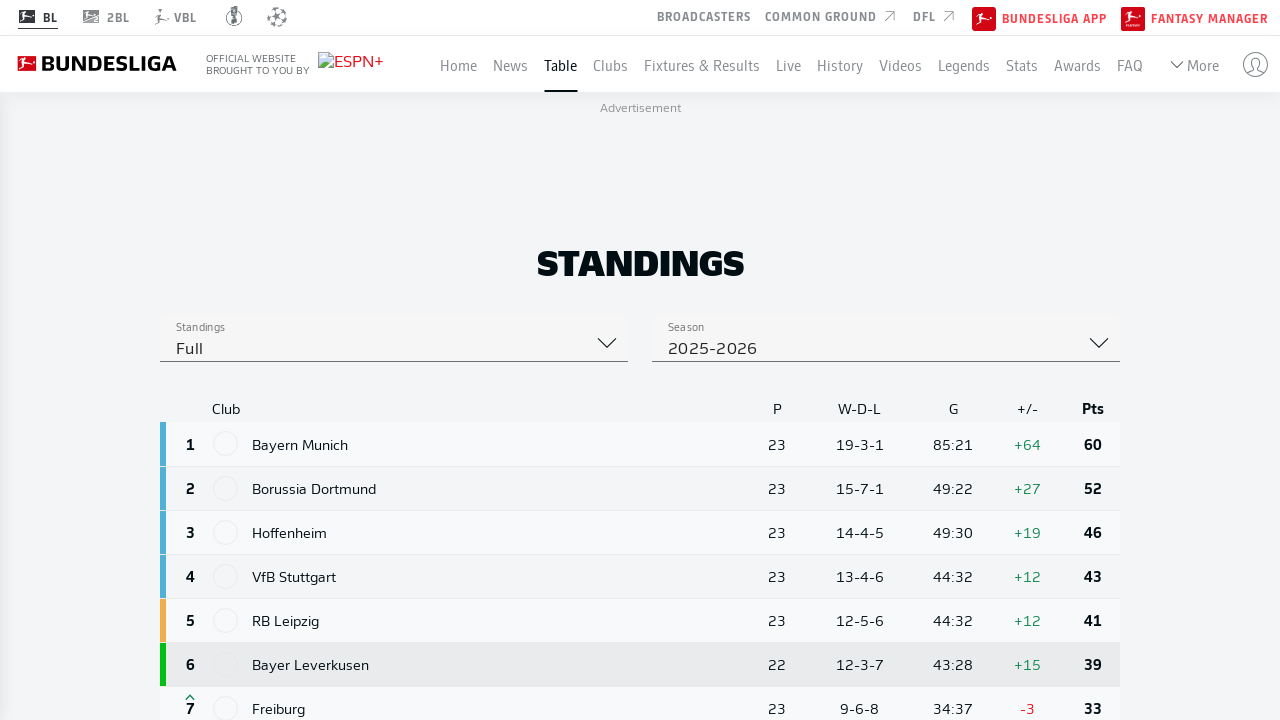

Retrieved all table body rows
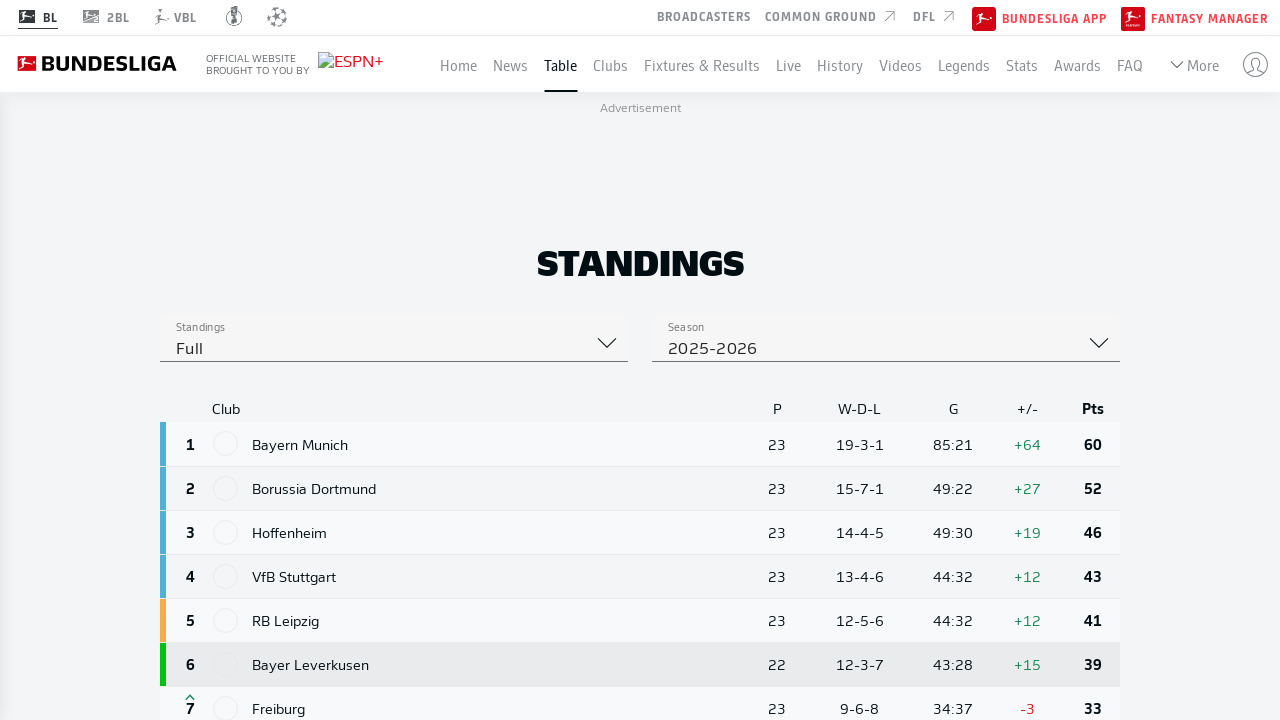

Extracted table header: ClubPWon-Draw-LostW-D-LG+/- Pts
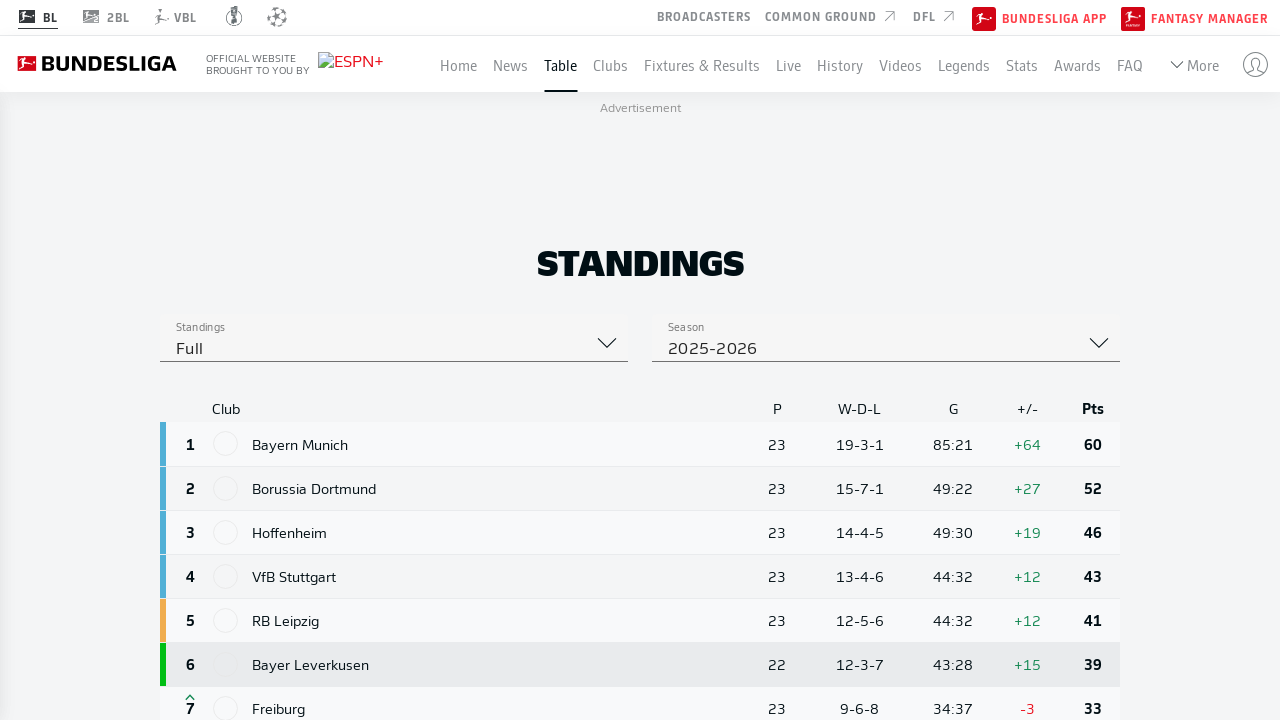

Extracted table row data: 1FCBBayernBayern Munich2319-3-185:21+6460
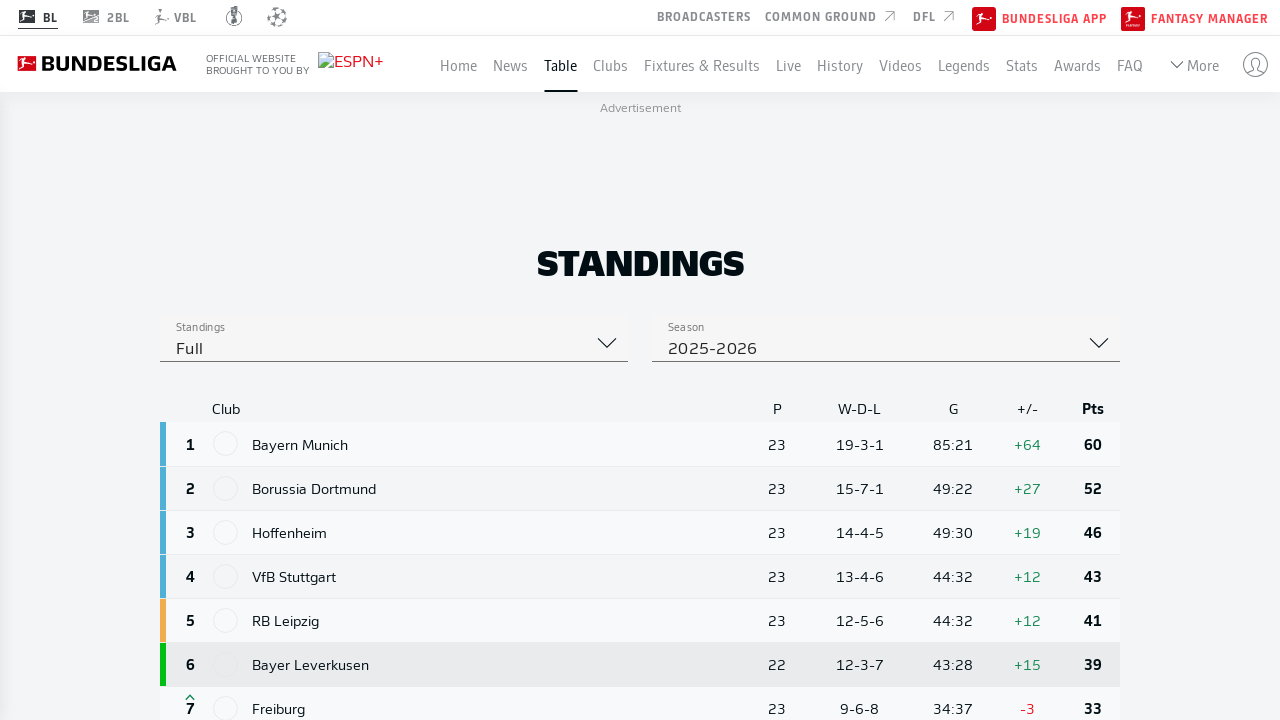

Extracted table row data: 2BVBDortmundBorussia Dortmund2315-7-149:22+2752
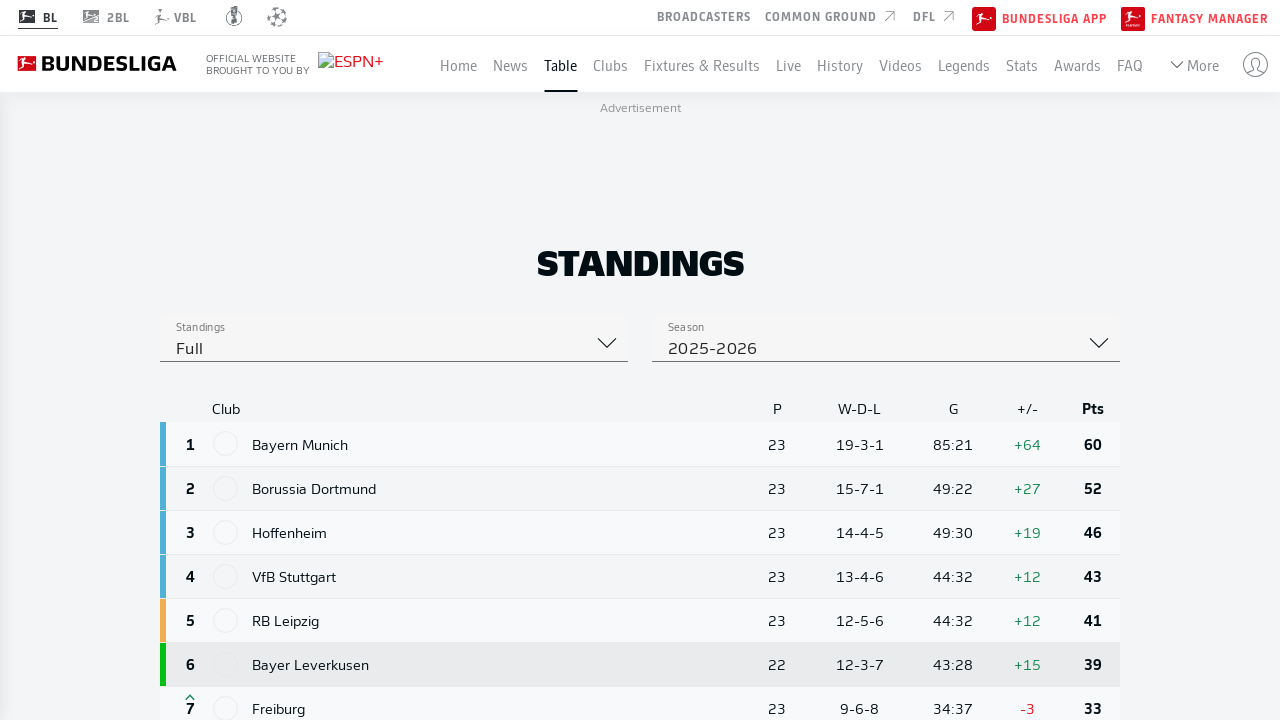

Extracted table row data: 3TSGHoffenheimHoffenheim2314-4-549:30+1946
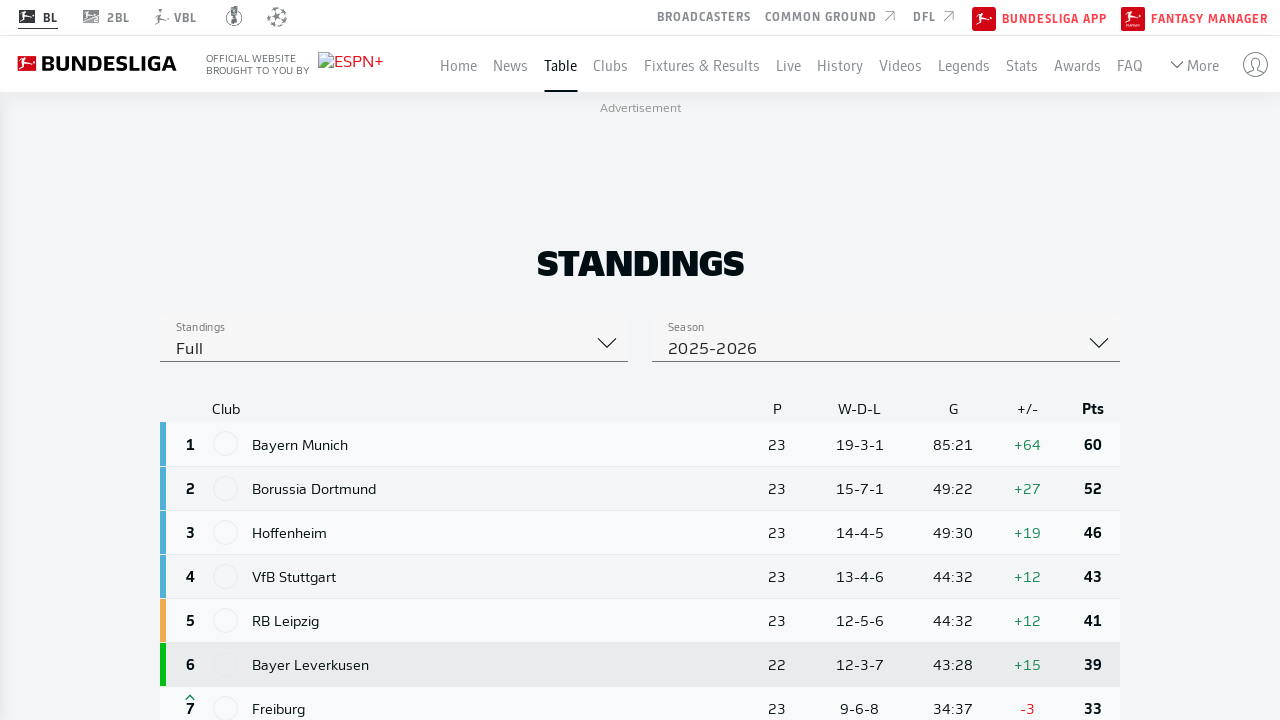

Extracted table row data: 4VFBStuttgartVfB Stuttgart2313-4-644:32+1243
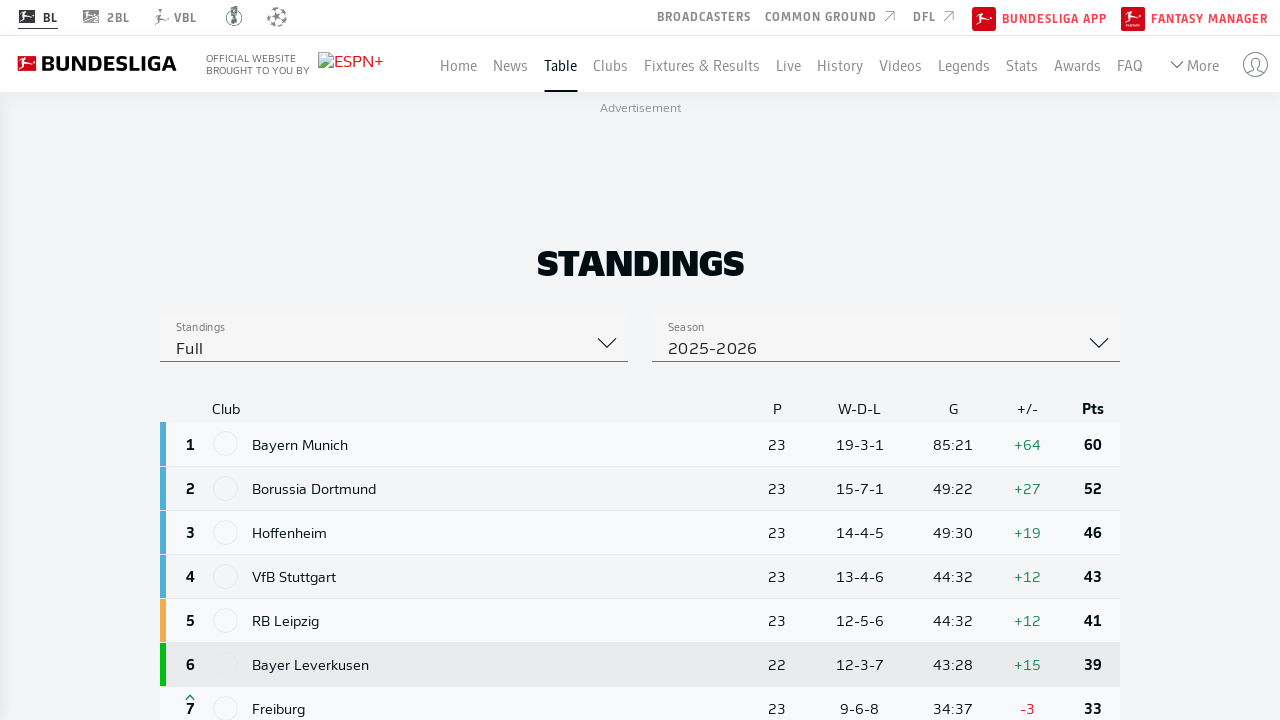

Extracted table row data: 5RBLLeipzigRB Leipzig2312-5-644:32+1241
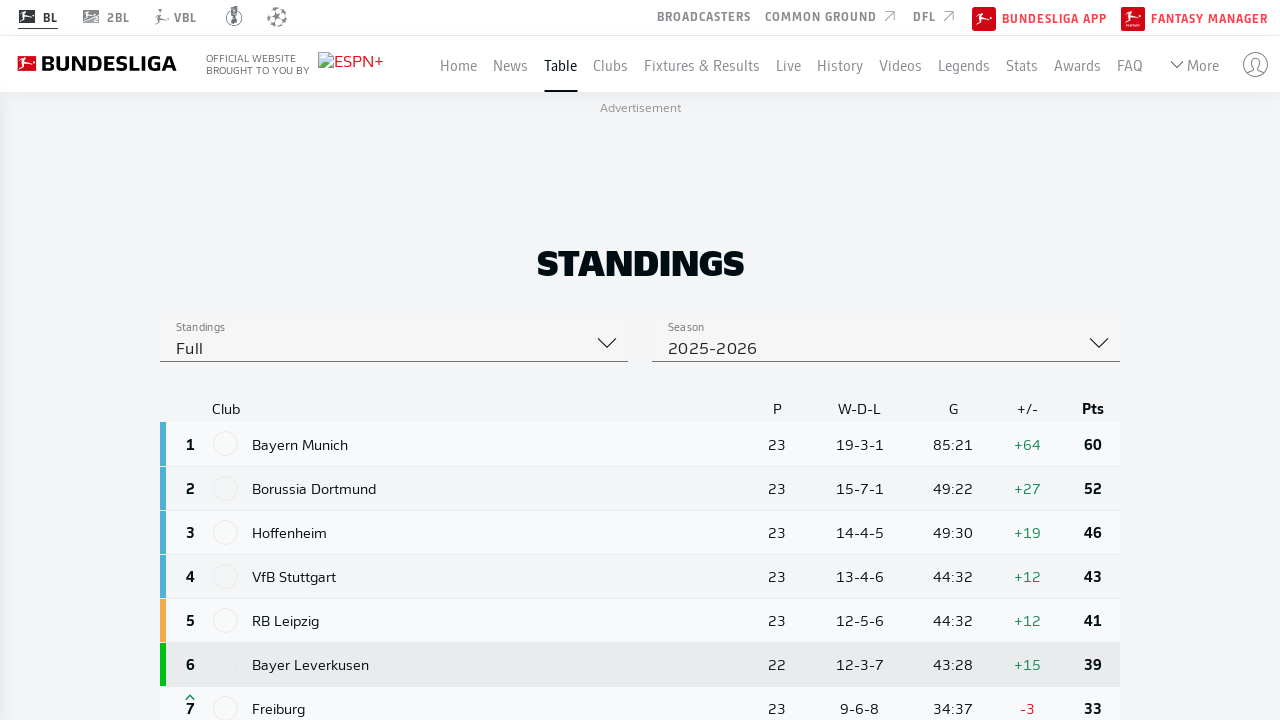

Extracted table row data: 6B04LeverkusenBayer Leverkusen2212-3-743:28+1539
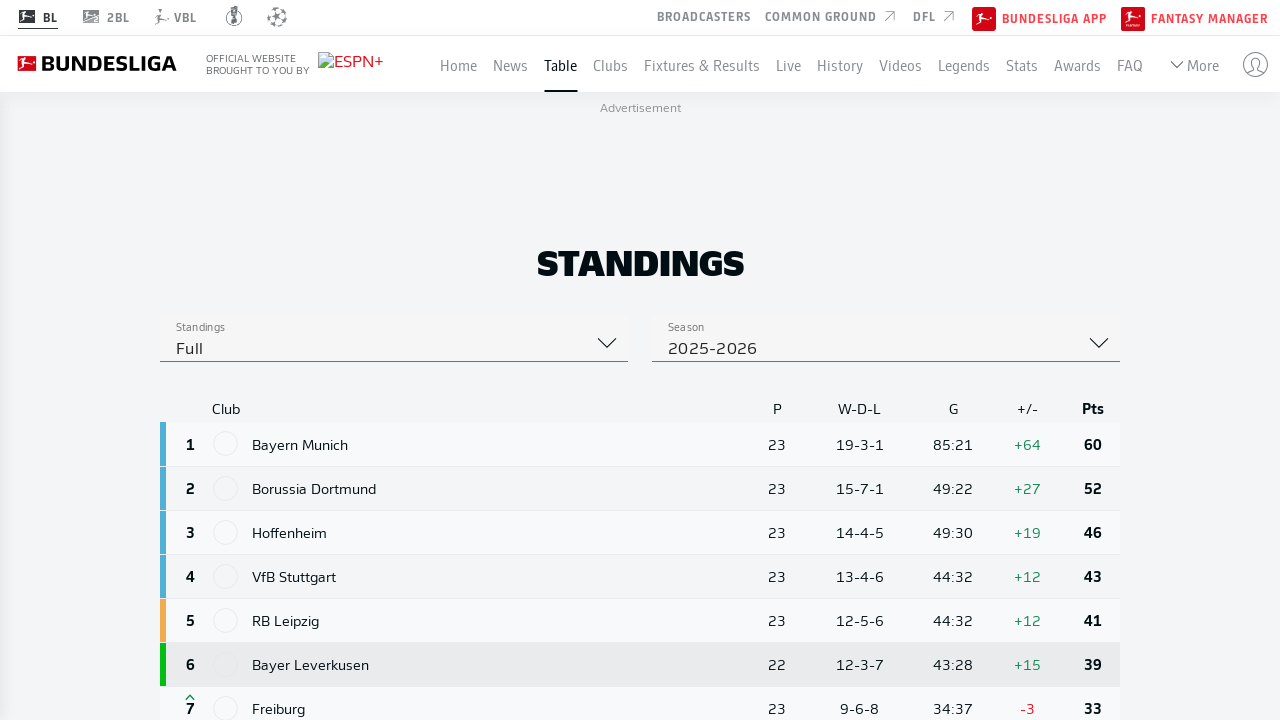

Extracted table row data: 7SCFFreiburgFreiburg239-6-834:37-333
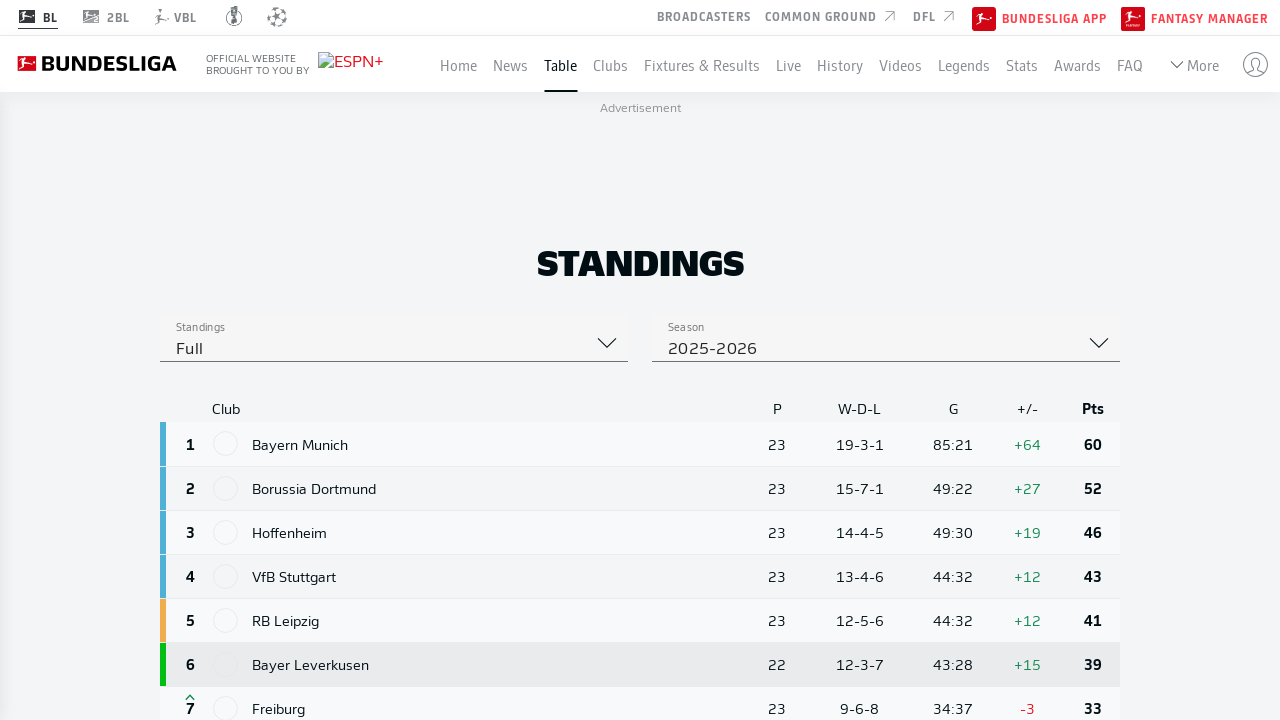

Extracted table row data: 8SGEFrankfurtEintracht Frankfurt238-7-846:49-331
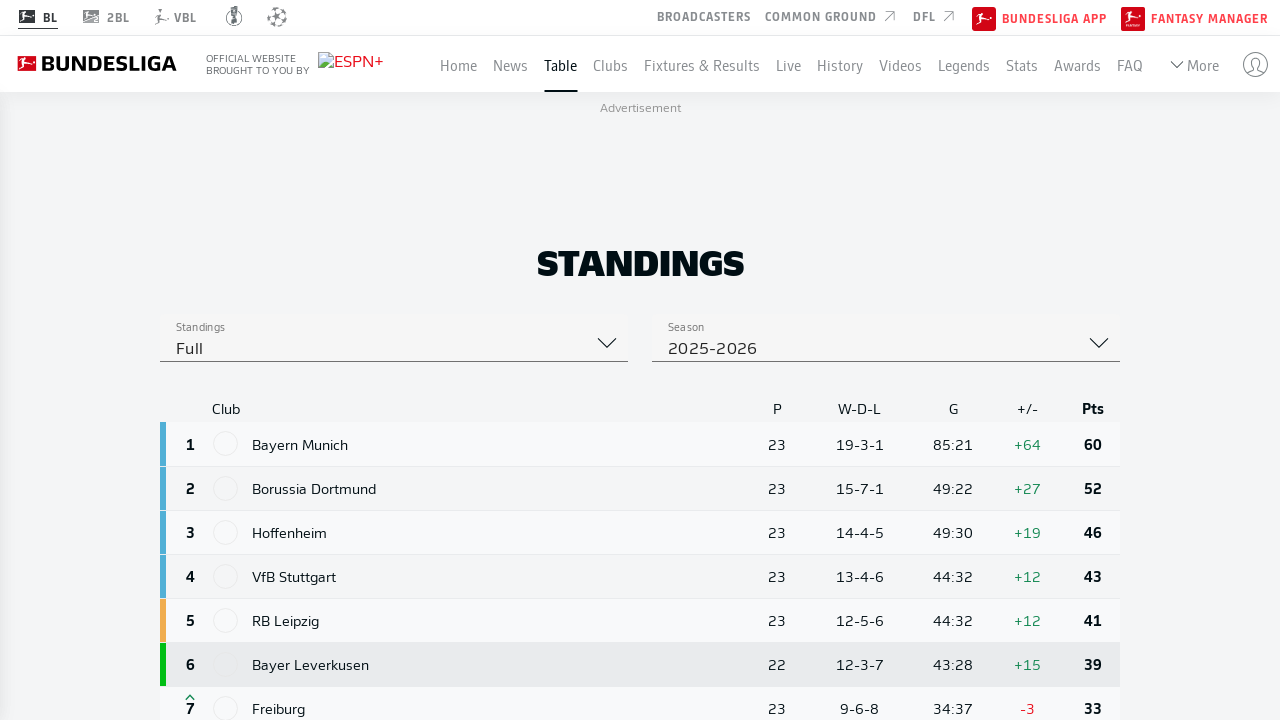

Extracted table row data: 9FCUUnion BerlinUnion Berlin237-7-929:37-828
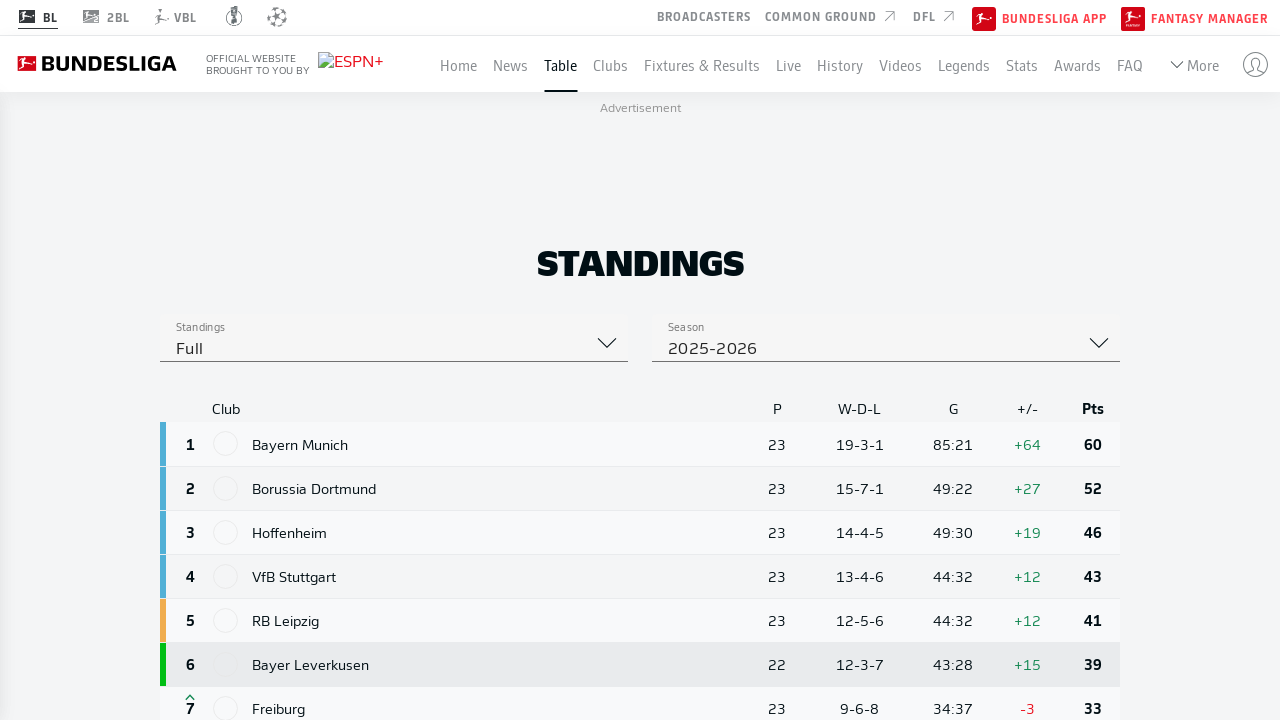

Extracted table row data: 10FCAAugsburgAugsburg238-4-1128:41-1328
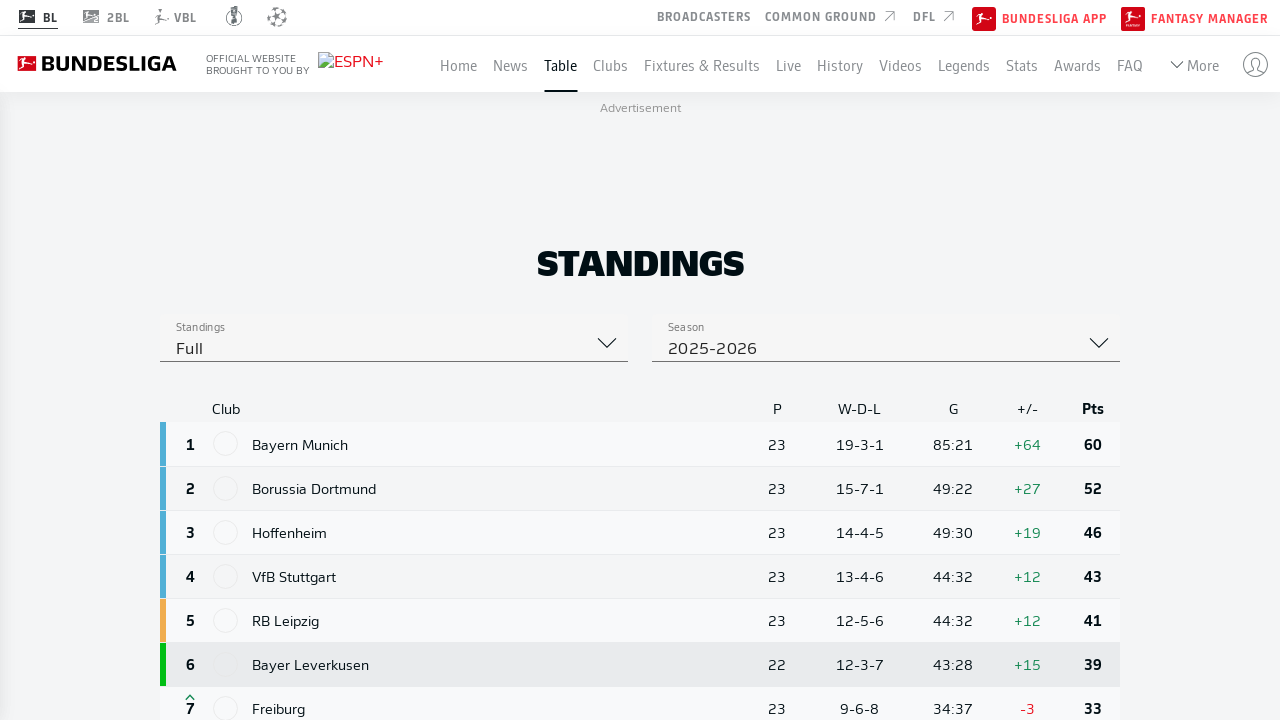

Extracted table row data: 11HSVHamburgHamburg226-8-825:32-726
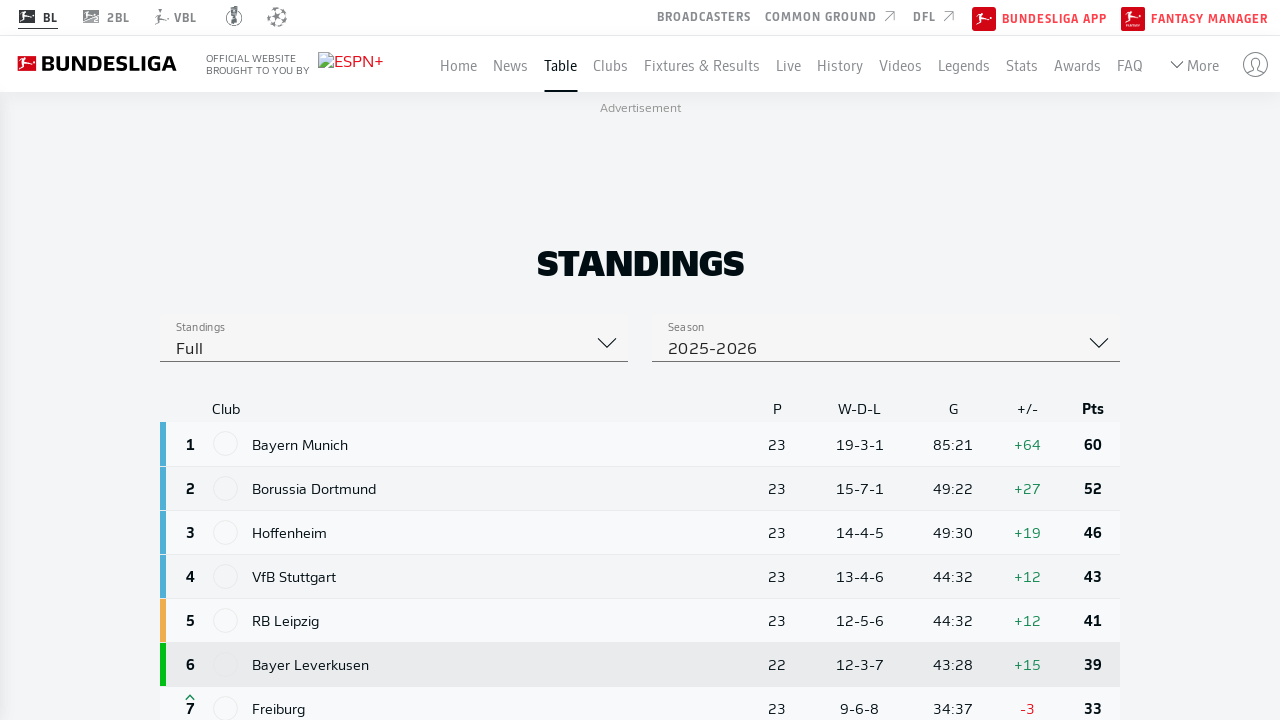

Extracted table row data: 12KOECologneCologne236-6-1133:39-624
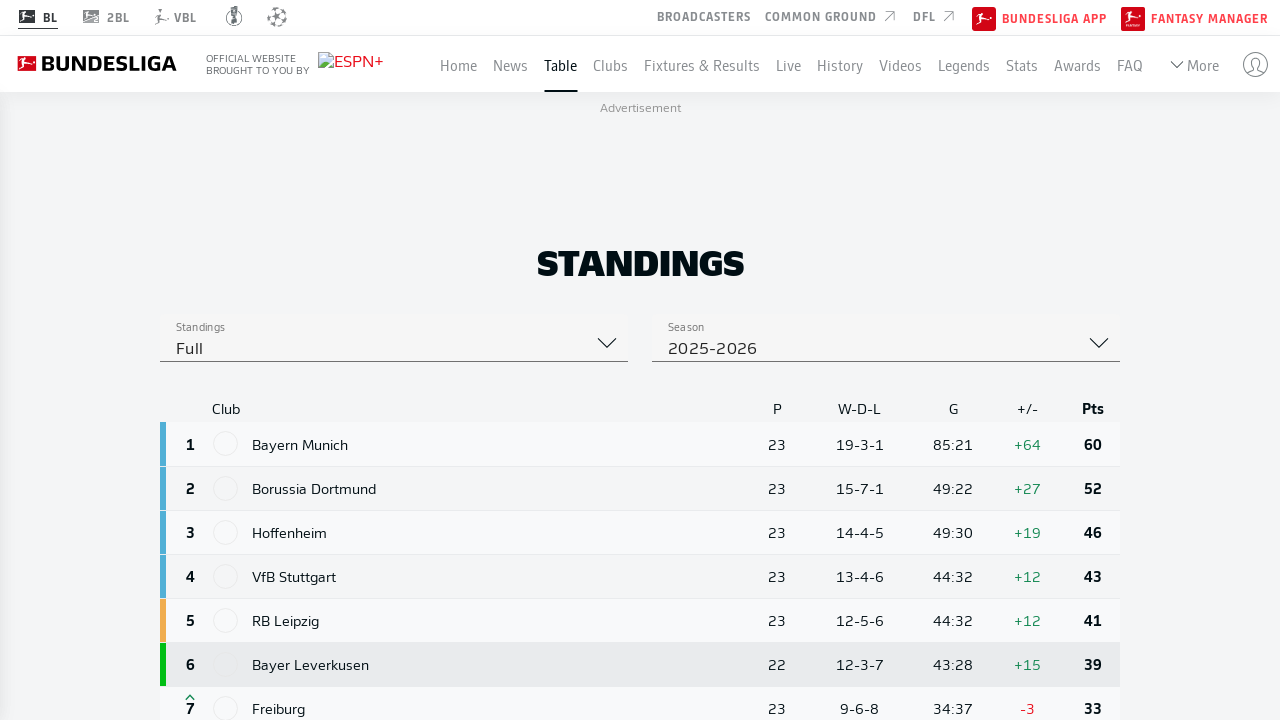

Extracted table row data: 13M05MainzMainz235-7-1126:38-1222
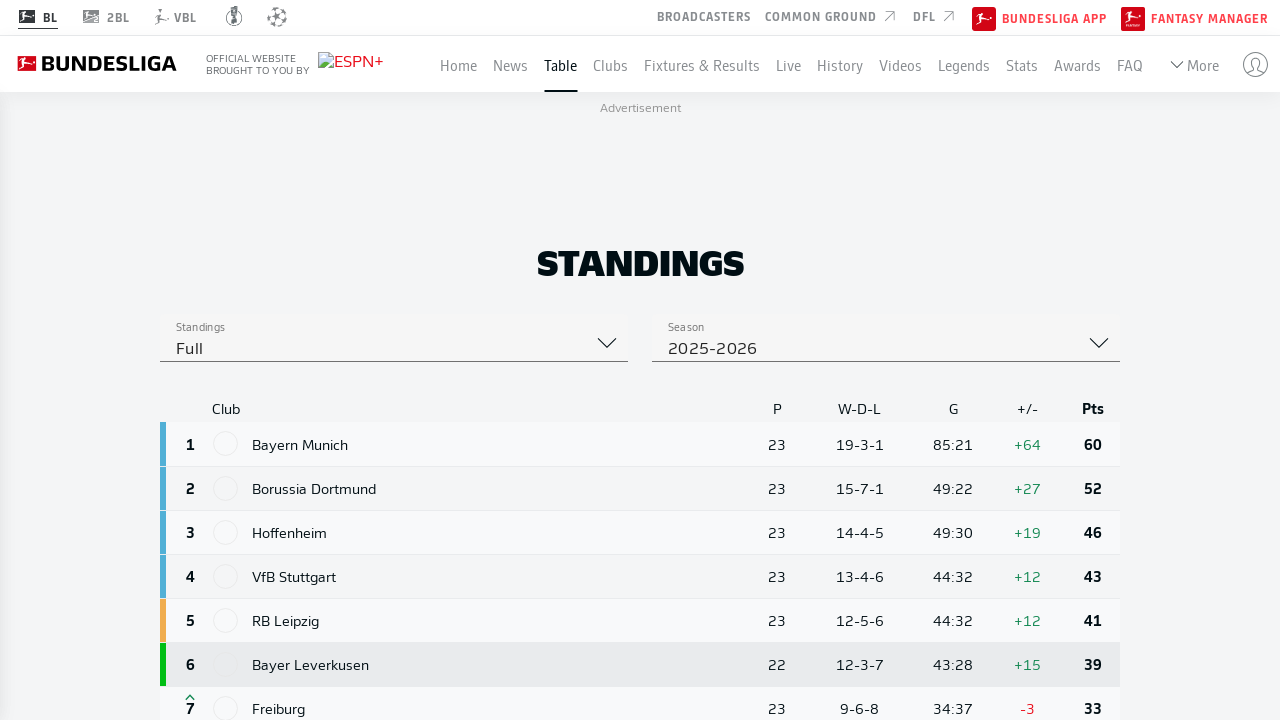

Extracted table row data: 14BMGM'gladbachBorussia Mönchengladbach235-7-1126:39-1322
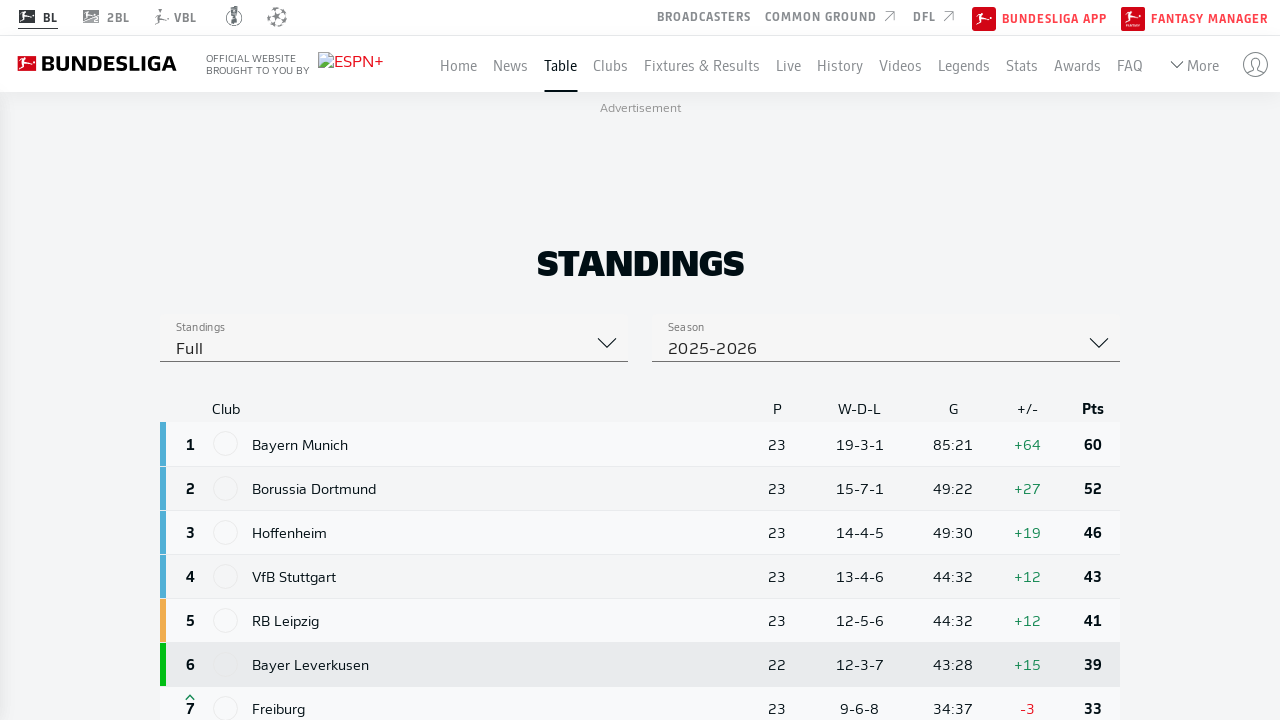

Extracted table row data: 15WOBWolfsburgWolfsburg235-5-1333:49-1620
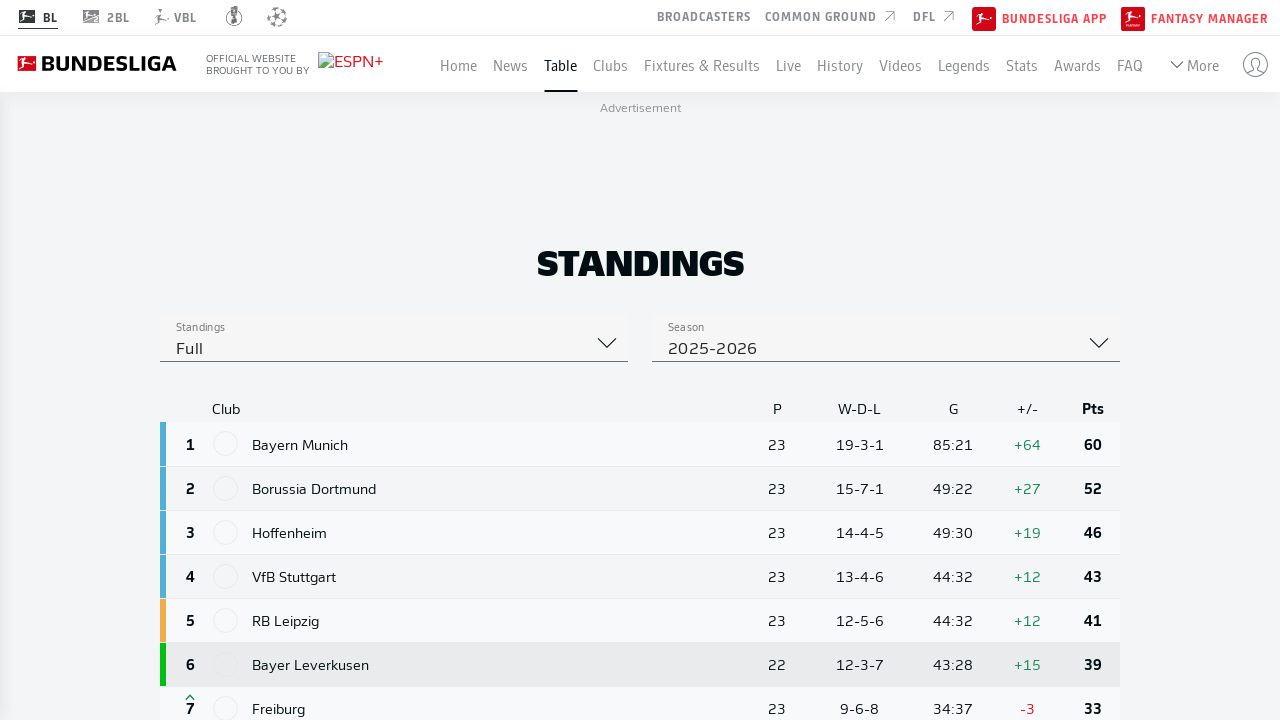

Extracted table row data: 16STPSt. PauliSt. Pauli235-5-1322:40-1820
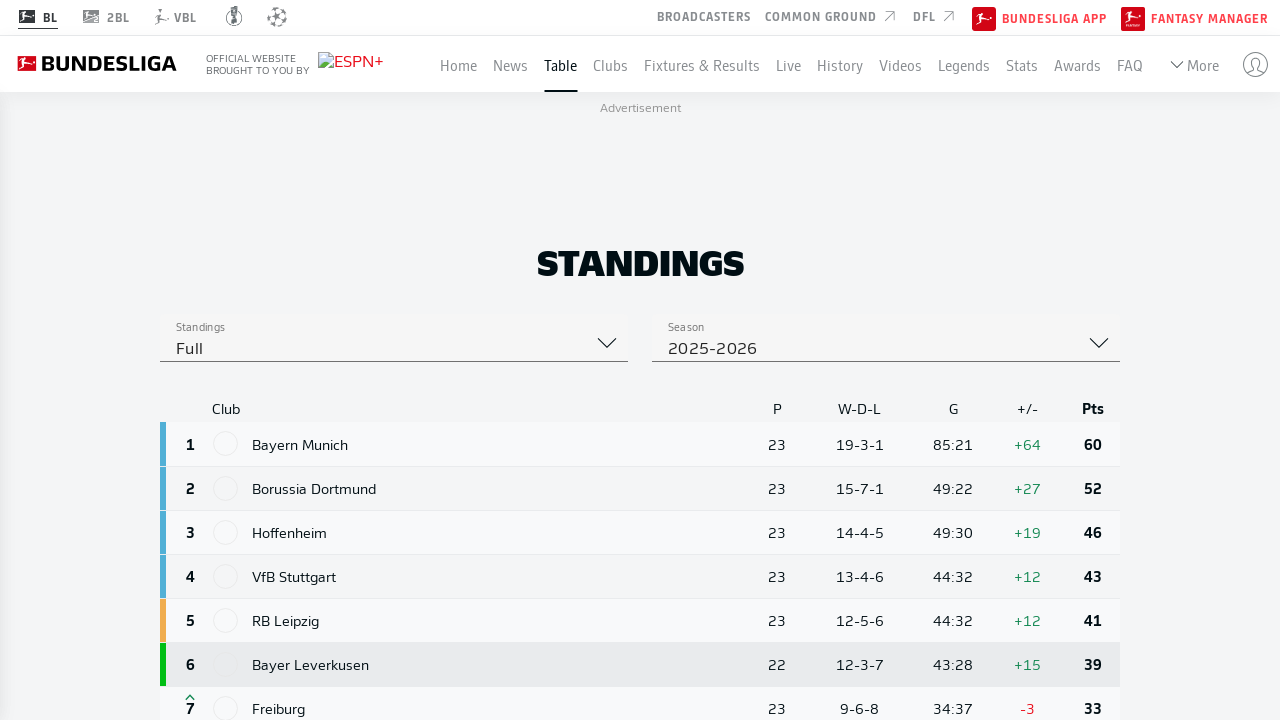

Extracted table row data: 17SVWBremenWerder Bremen234-7-1223:44-2119
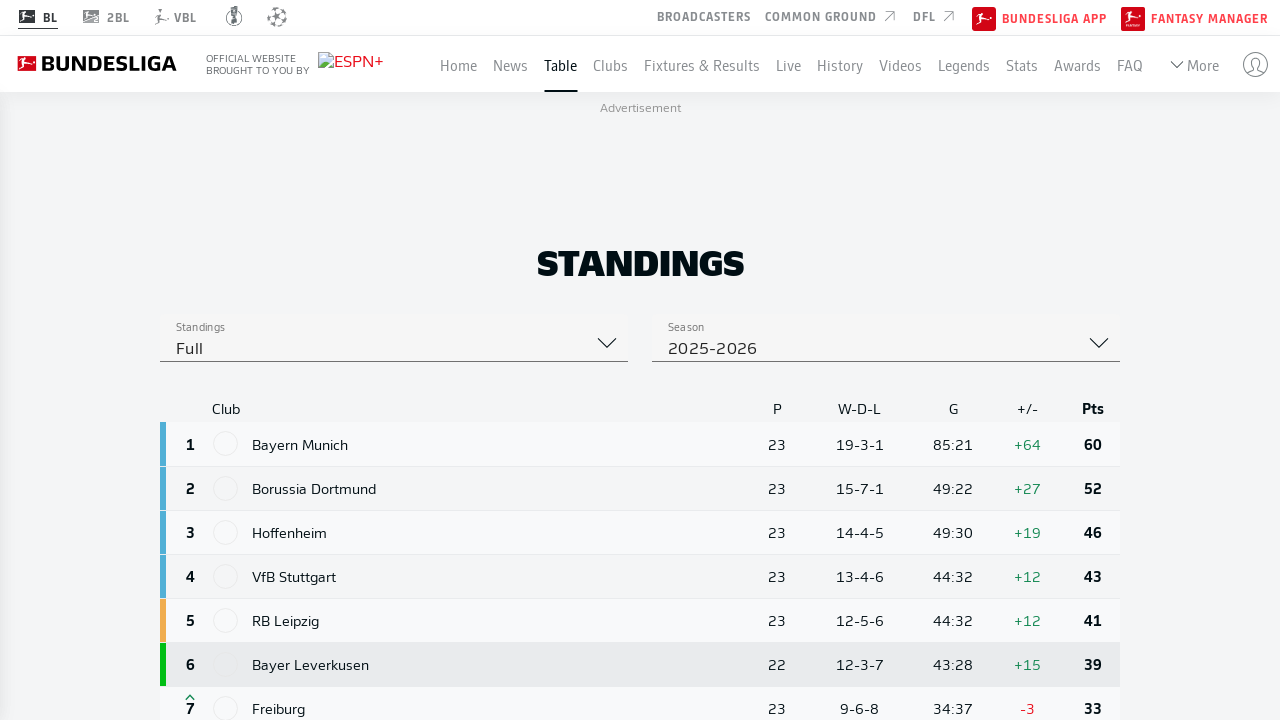

Extracted table row data: 18FCHHeidenheimHeidenheim233-5-1522:51-2914
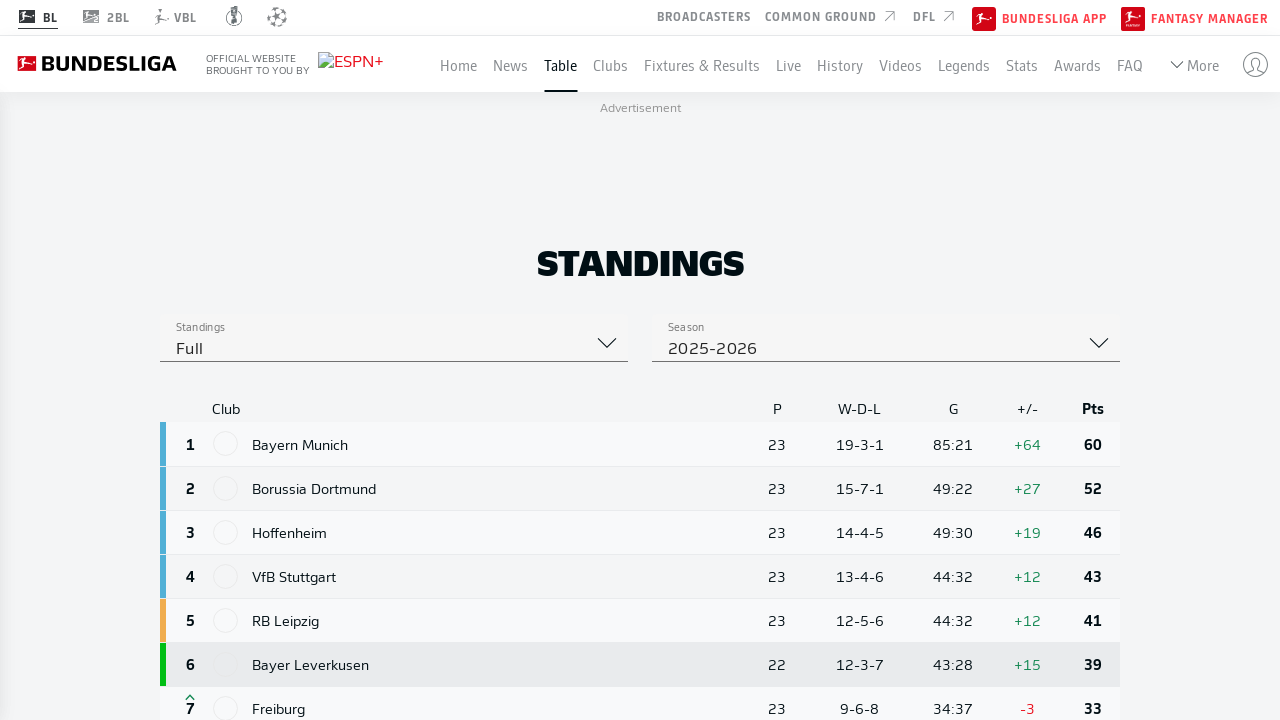

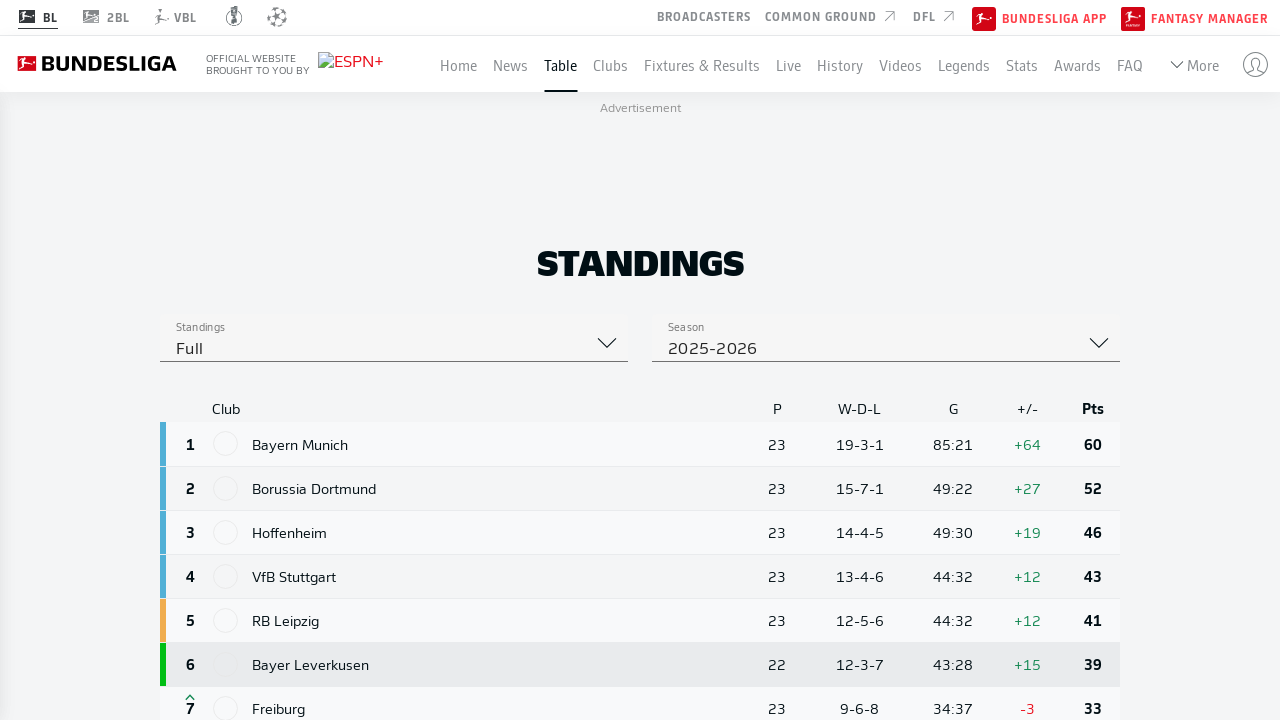